Tests editing a todo item by double-clicking, changing the text, and pressing Enter

Starting URL: https://demo.playwright.dev/todomvc

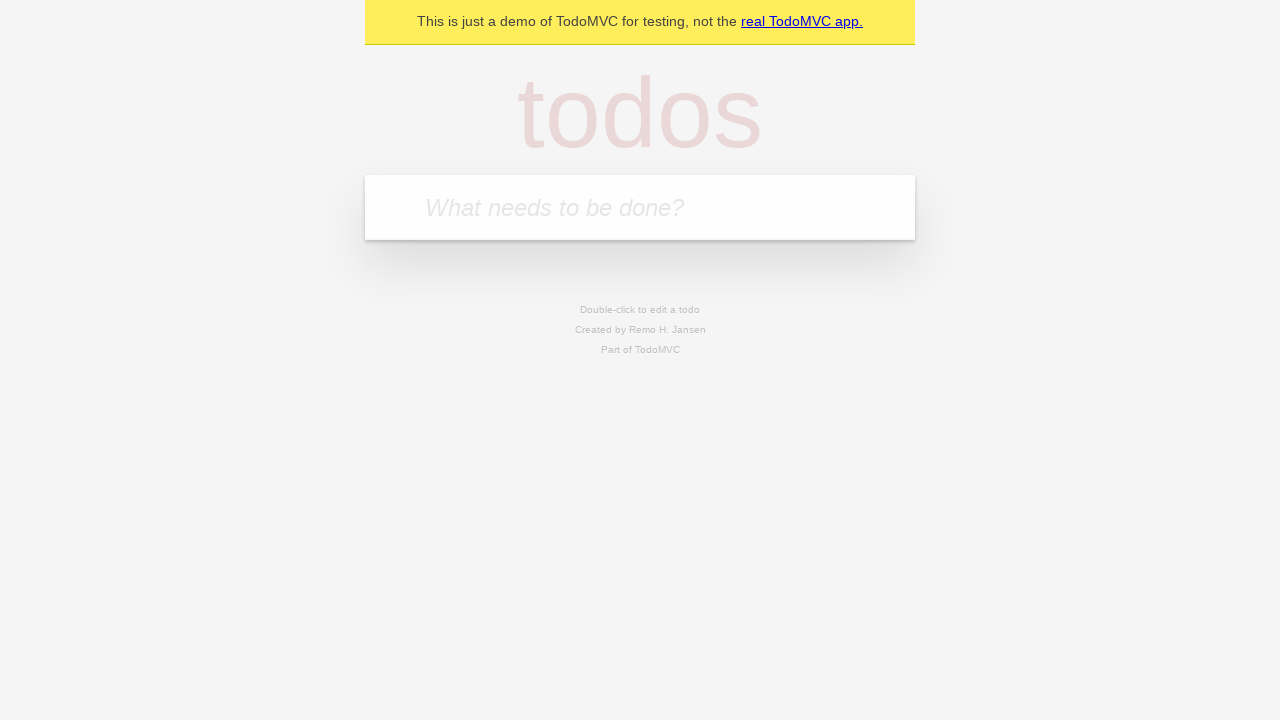

Filled new todo input with 'buy some cheese' on internal:attr=[placeholder="What needs to be done?"i]
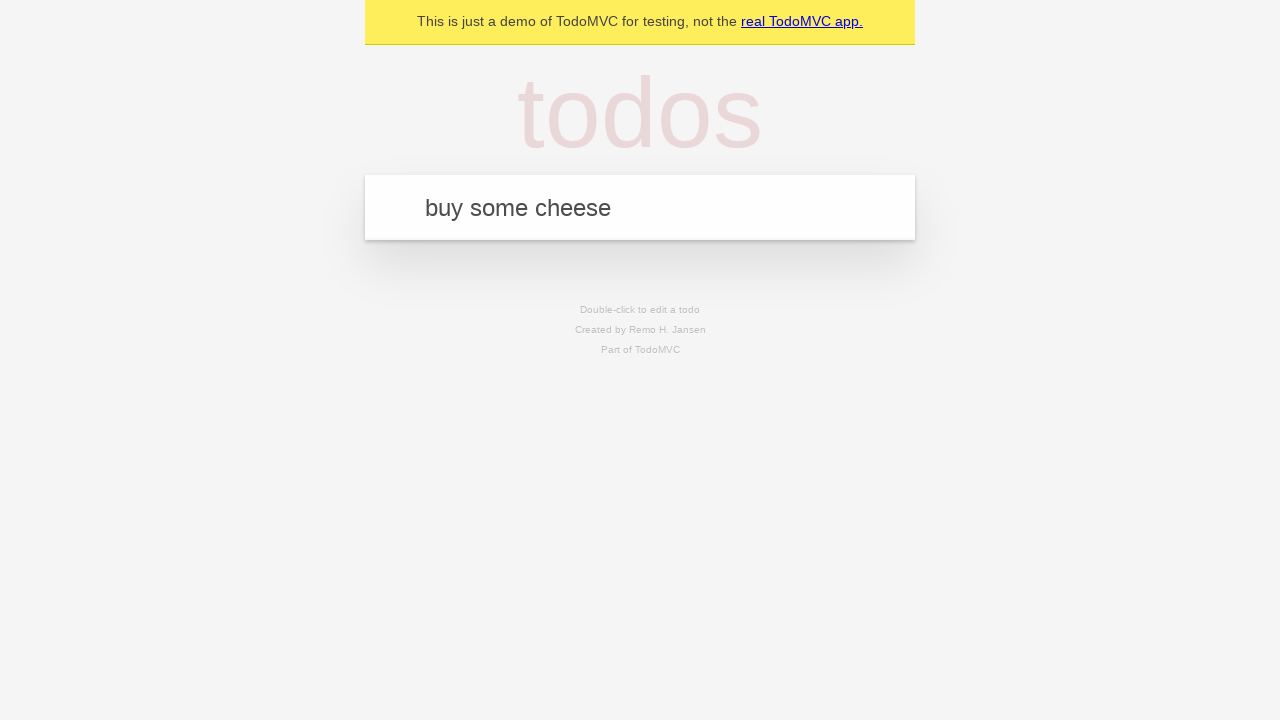

Pressed Enter to add todo 'buy some cheese' on internal:attr=[placeholder="What needs to be done?"i]
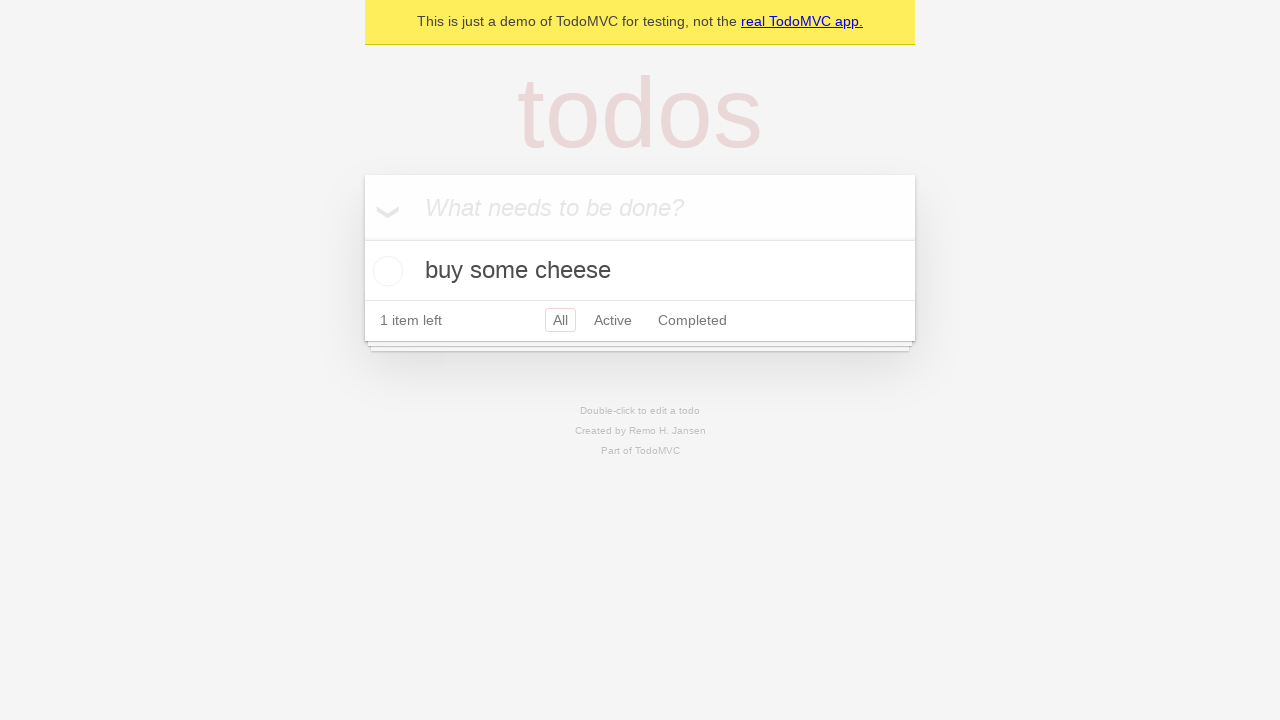

Filled new todo input with 'feed the cat' on internal:attr=[placeholder="What needs to be done?"i]
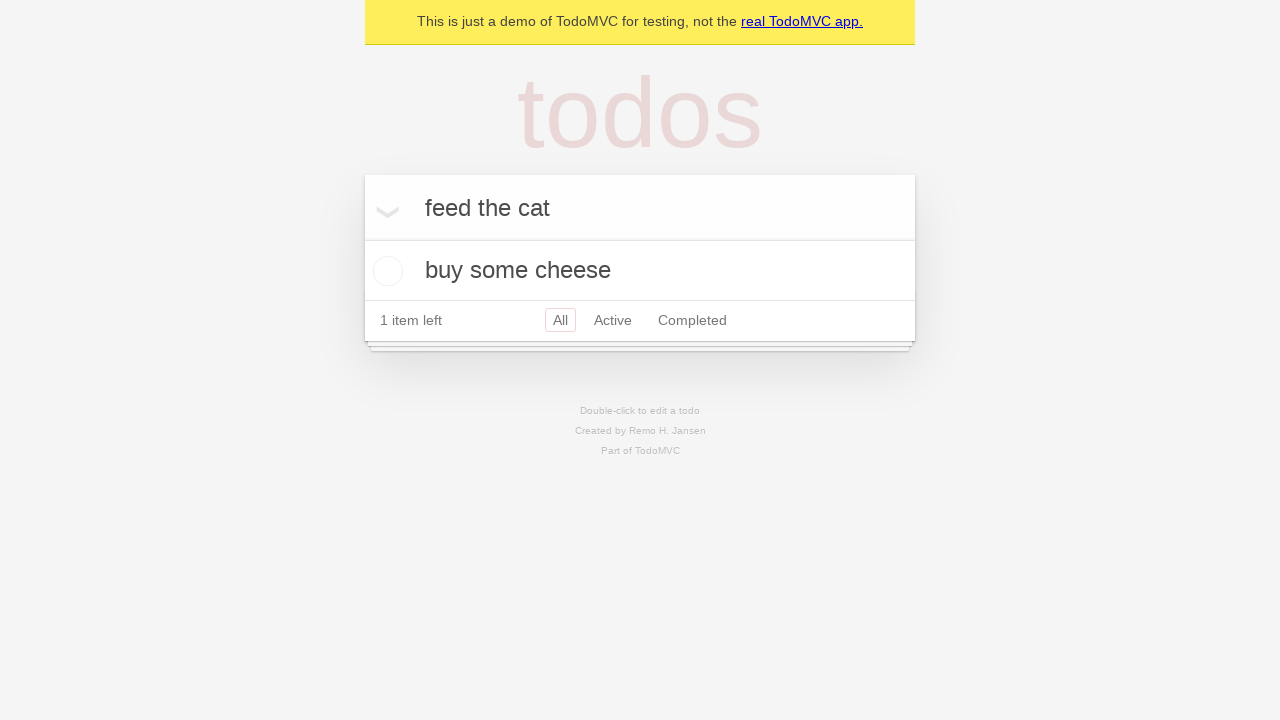

Pressed Enter to add todo 'feed the cat' on internal:attr=[placeholder="What needs to be done?"i]
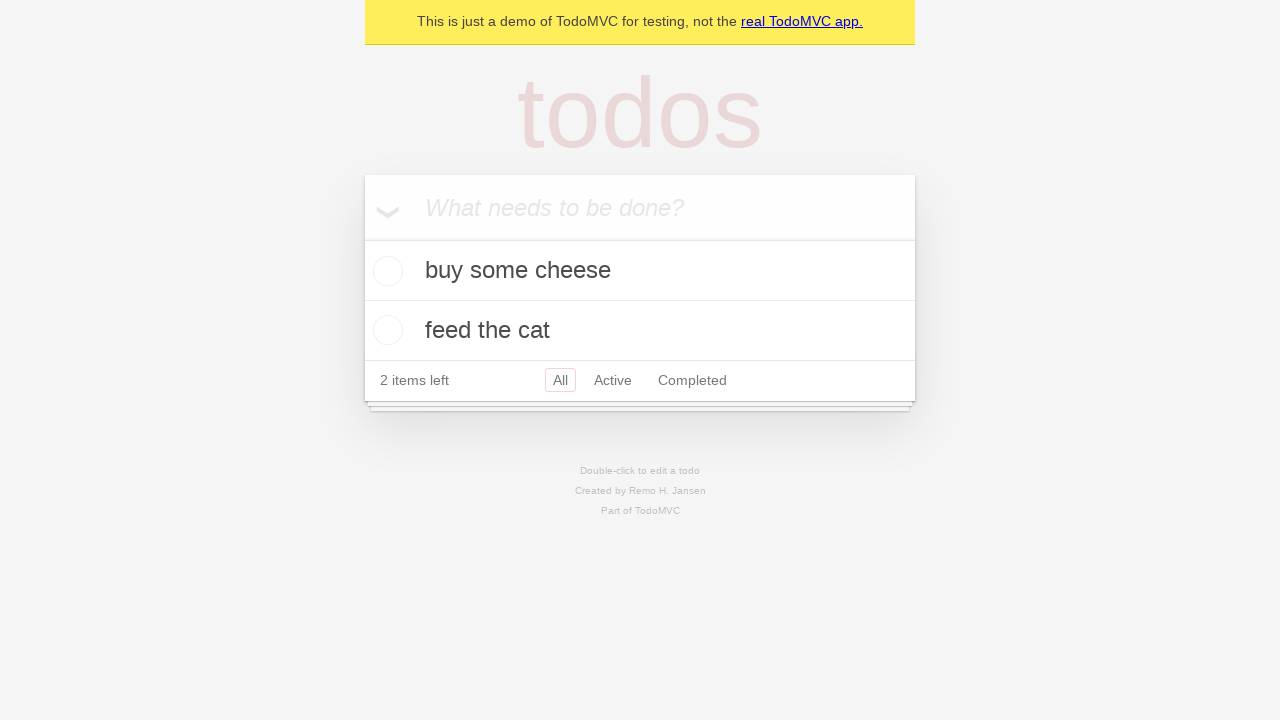

Filled new todo input with 'book a doctors appointment' on internal:attr=[placeholder="What needs to be done?"i]
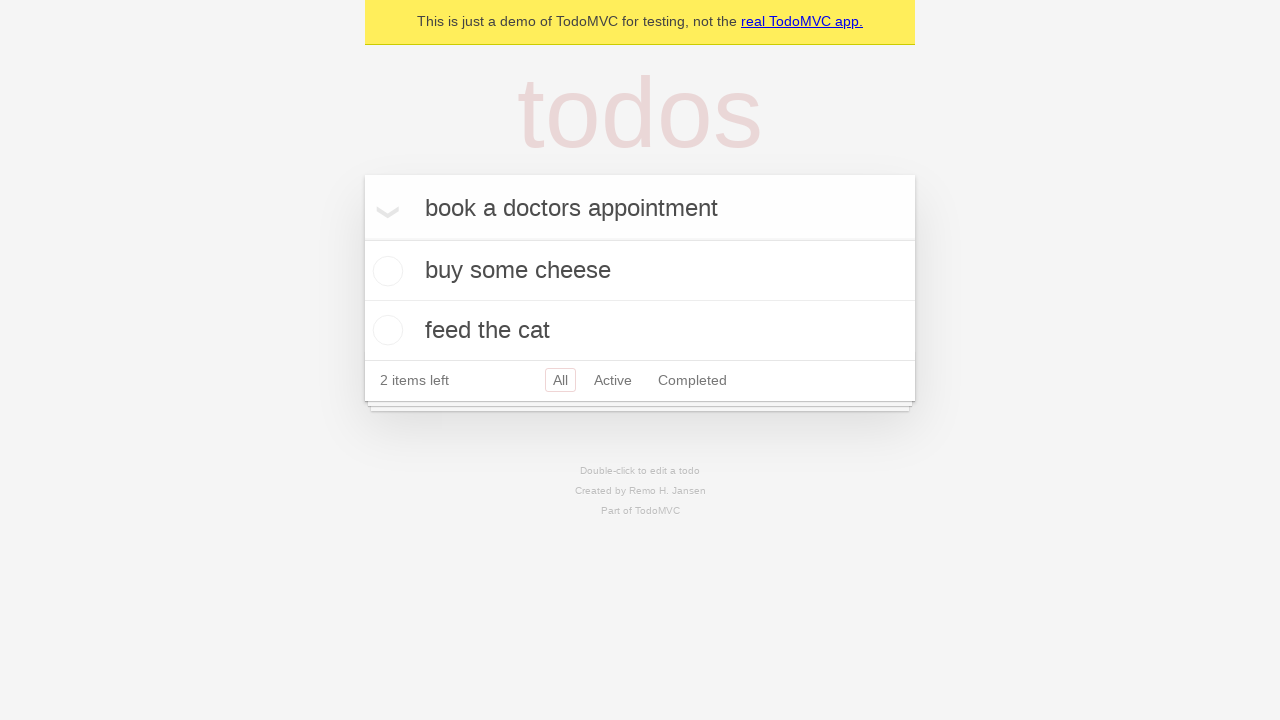

Pressed Enter to add todo 'book a doctors appointment' on internal:attr=[placeholder="What needs to be done?"i]
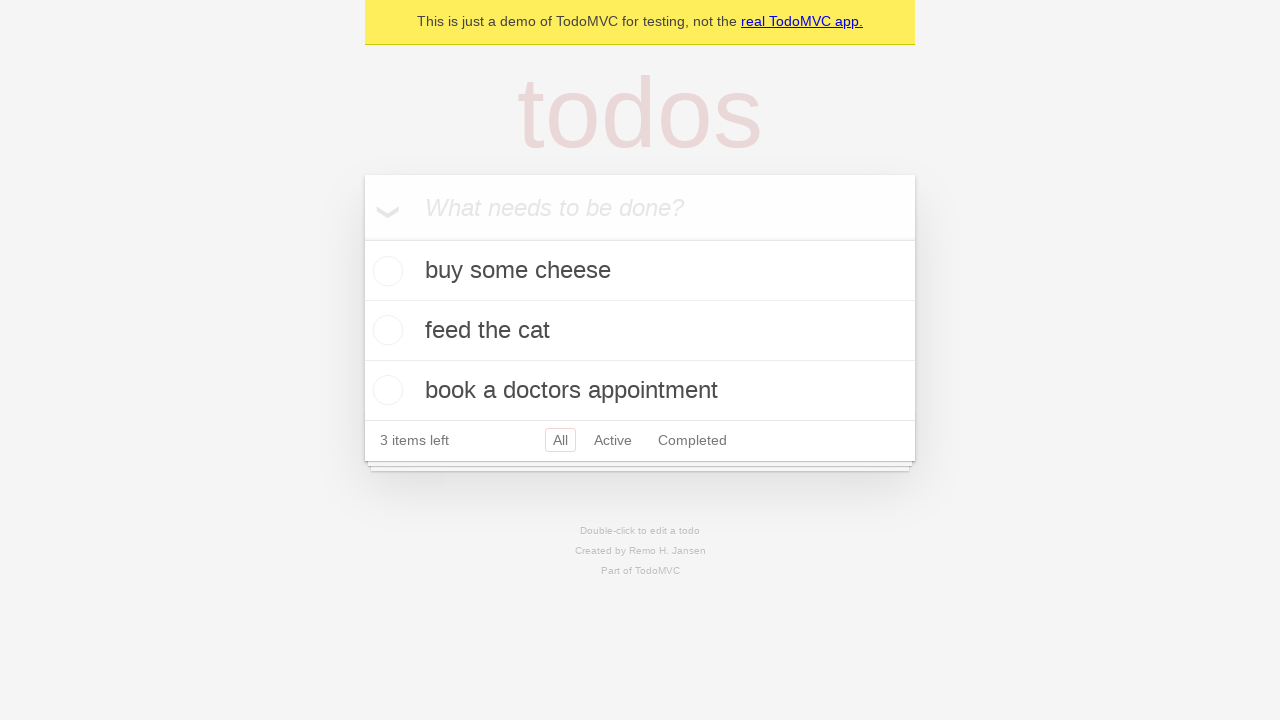

All three todo items loaded
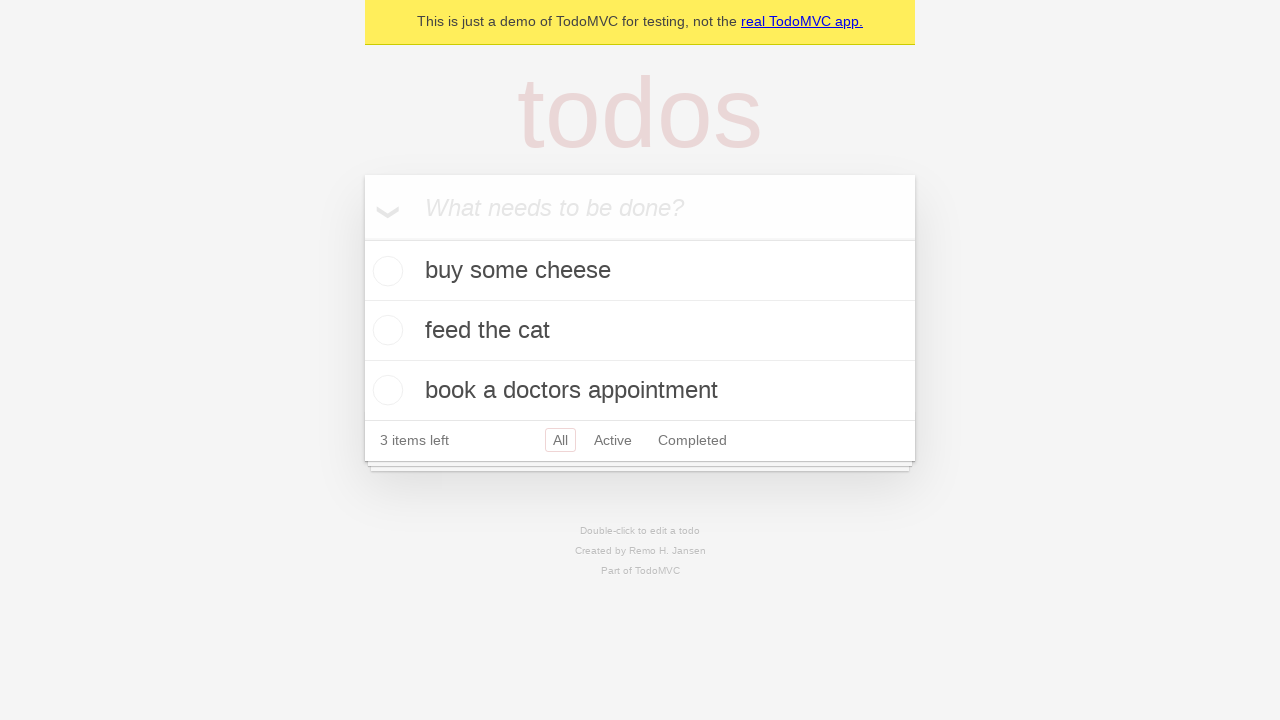

Double-clicked on second todo item to enter edit mode at (640, 331) on internal:testid=[data-testid="todo-item"s] >> nth=1
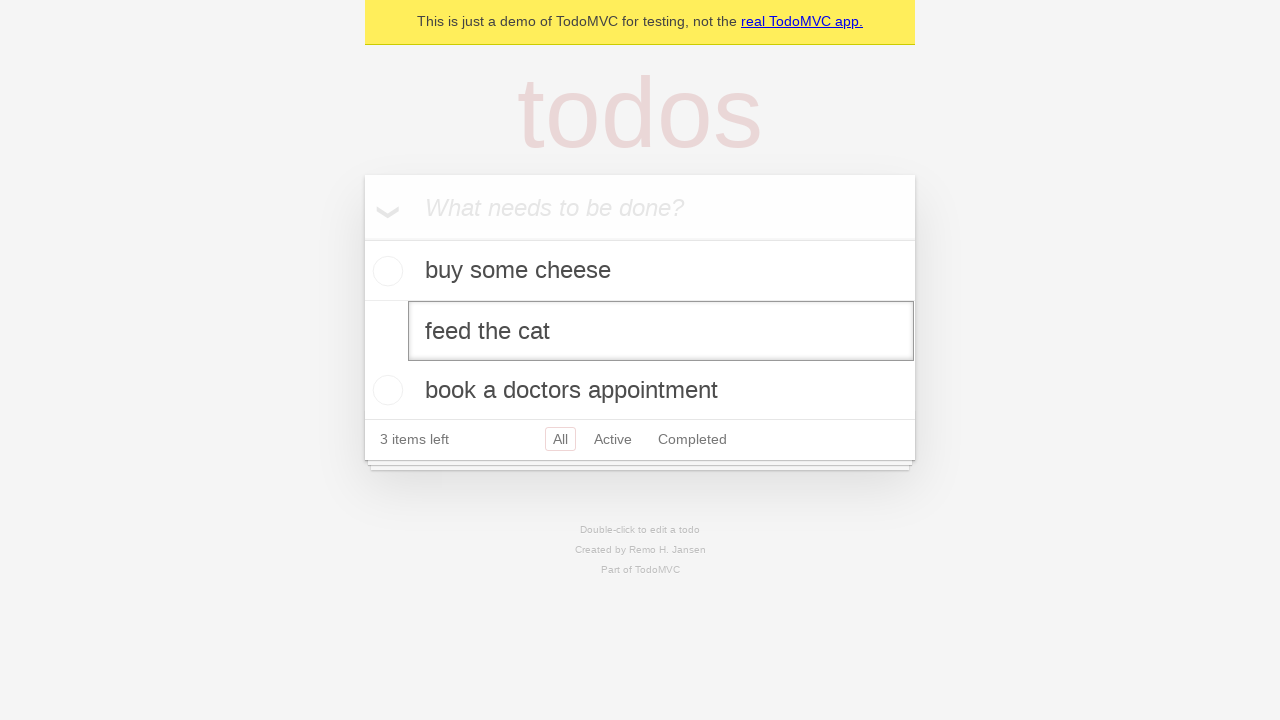

Changed todo text to 'buy some sausages' on internal:testid=[data-testid="todo-item"s] >> nth=1 >> internal:role=textbox[nam
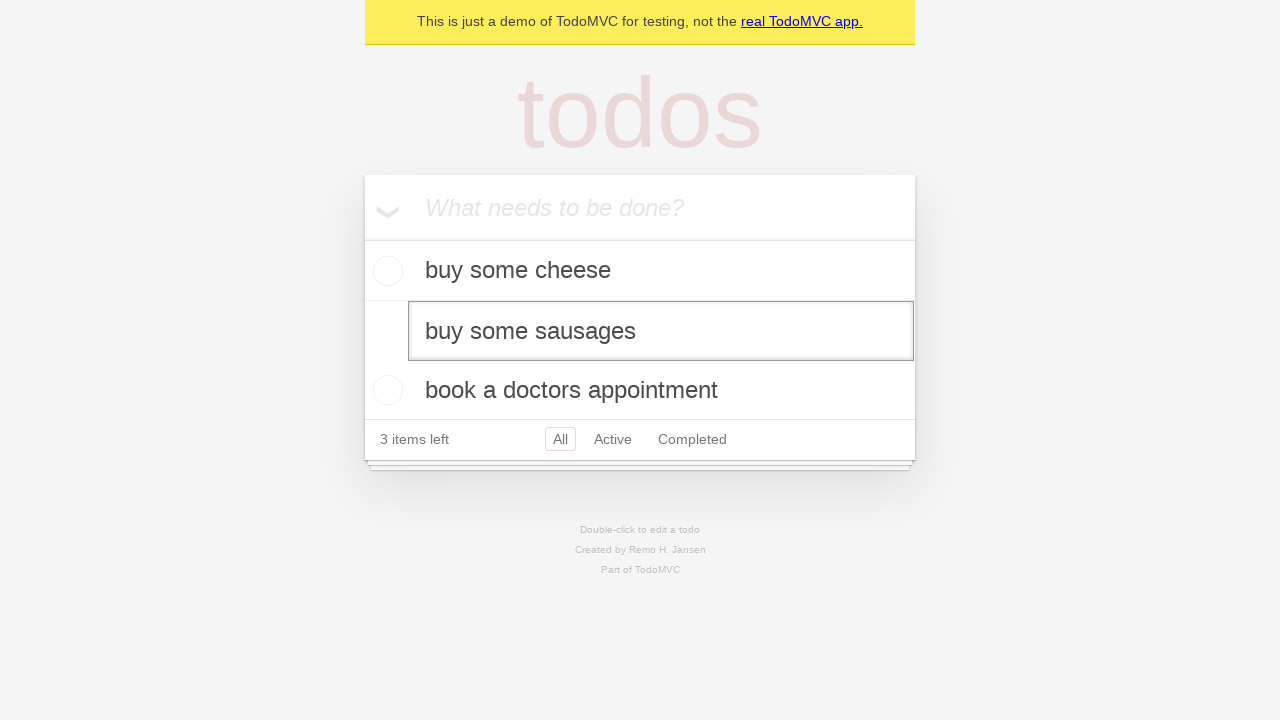

Pressed Enter to confirm the todo edit on internal:testid=[data-testid="todo-item"s] >> nth=1 >> internal:role=textbox[nam
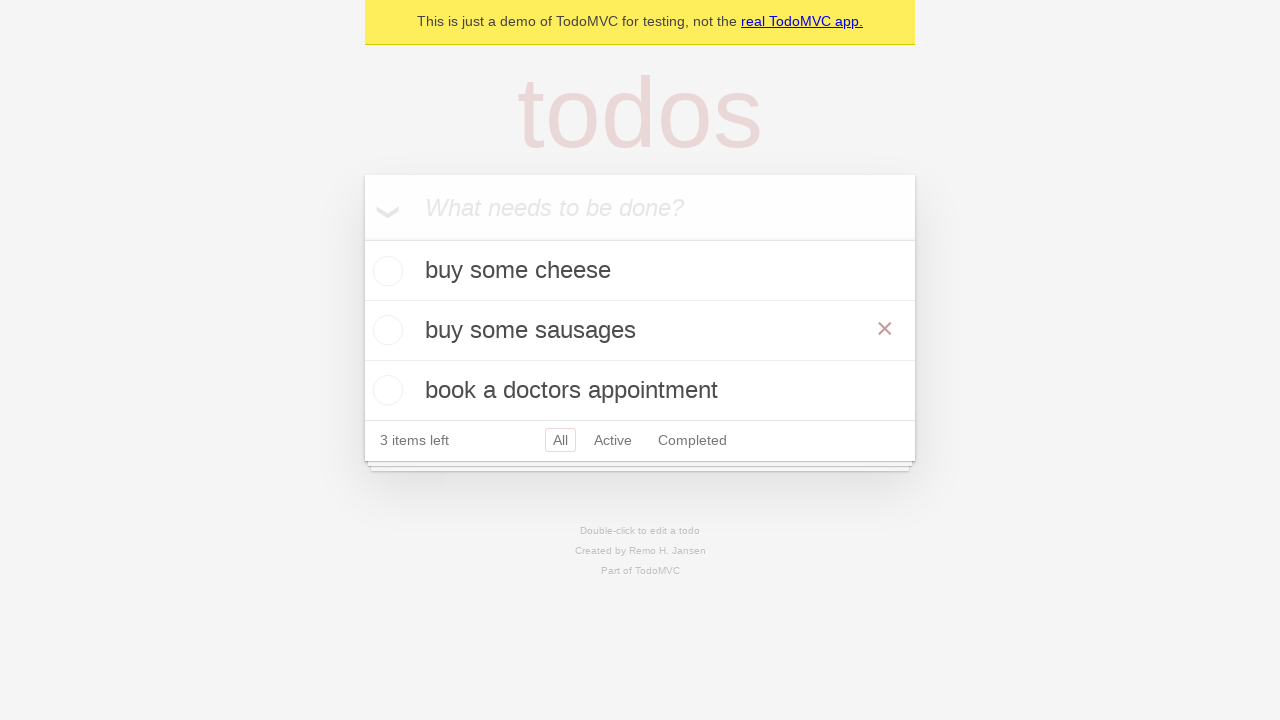

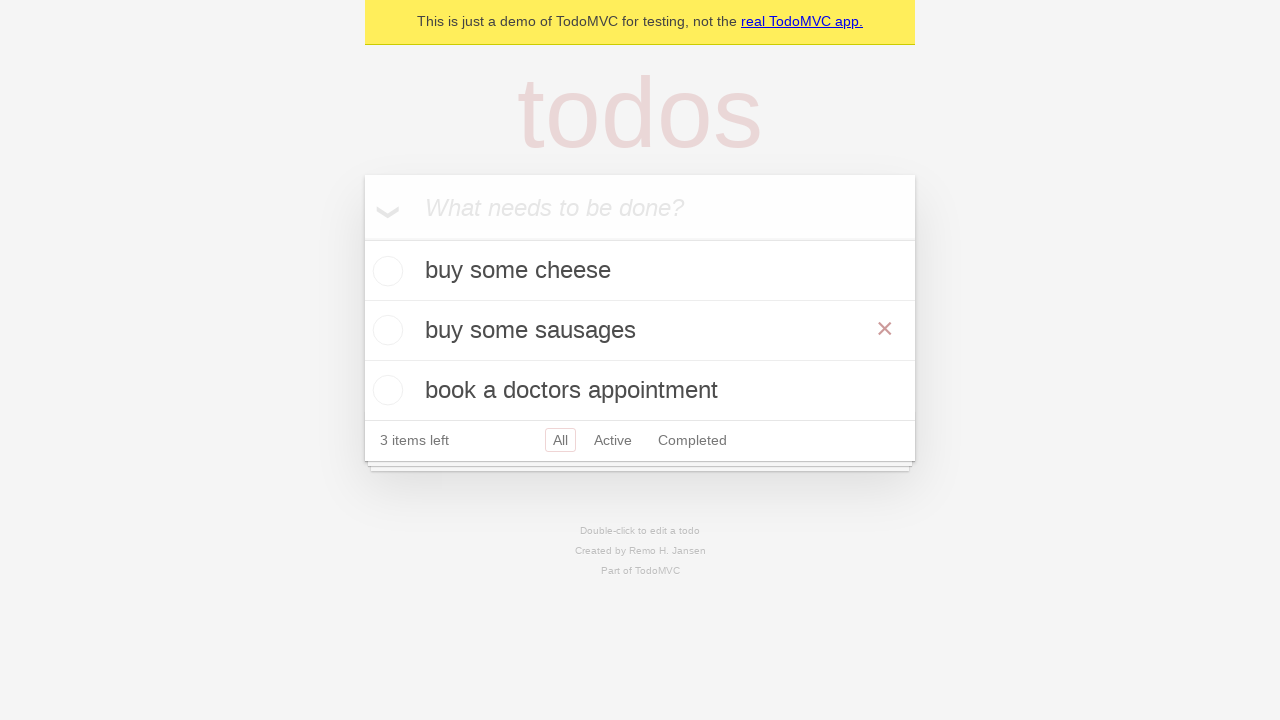